Tests adding a todo item to a sample todo application by filling the input field and clicking the add button

Starting URL: https://lambdatest.github.io/sample-todo-app/

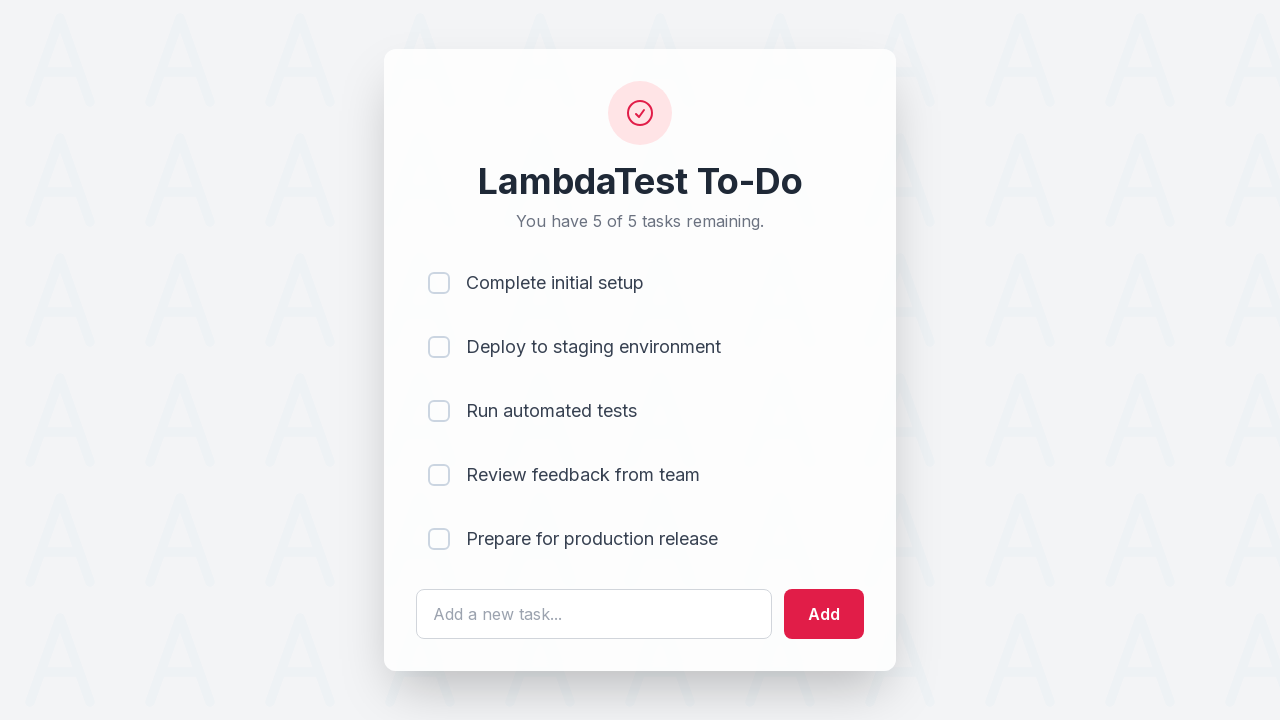

Filled todo input field with 'Learn to automate with Selenium' on #sampletodotext
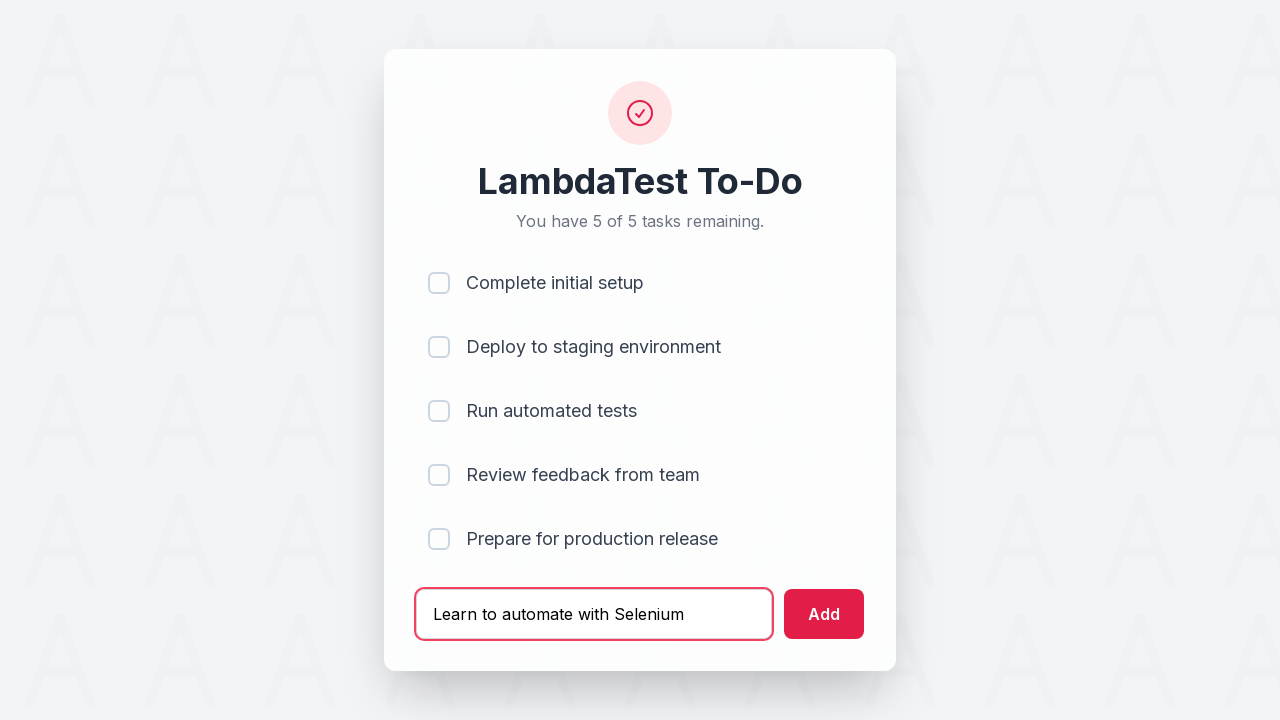

Clicked add button to submit the todo at (824, 614) on #addbutton
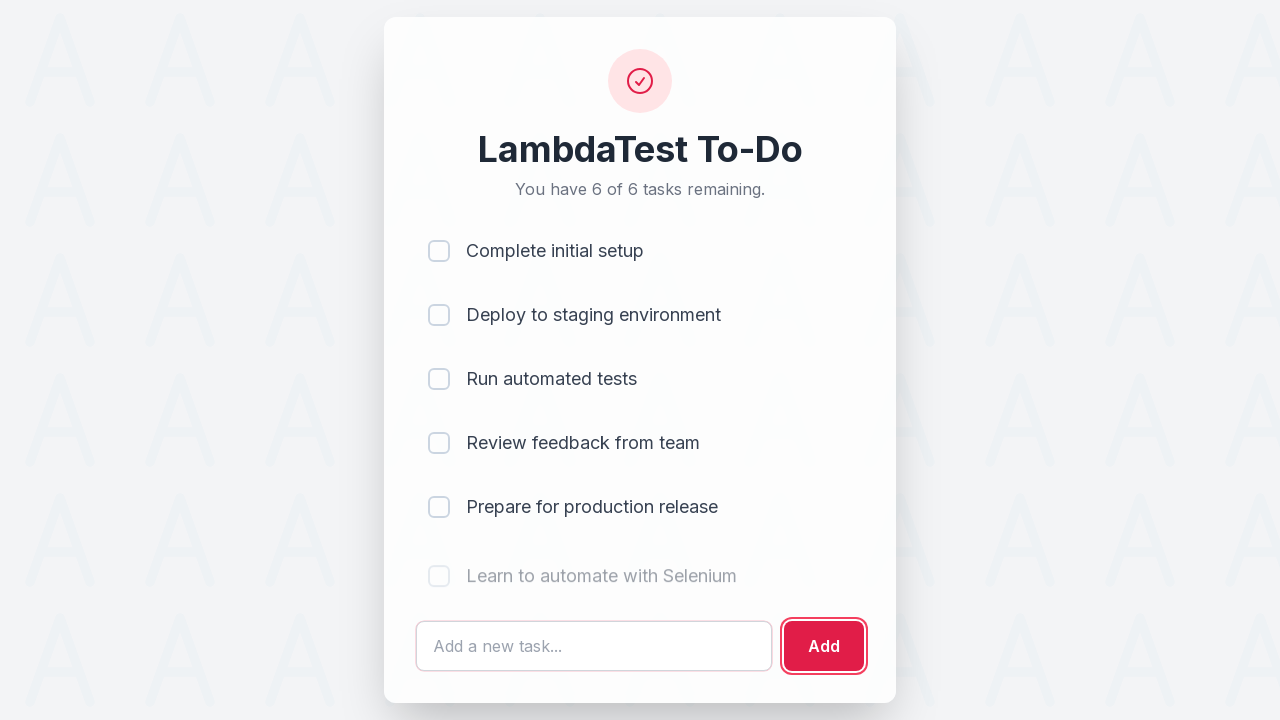

New todo item appeared in the list
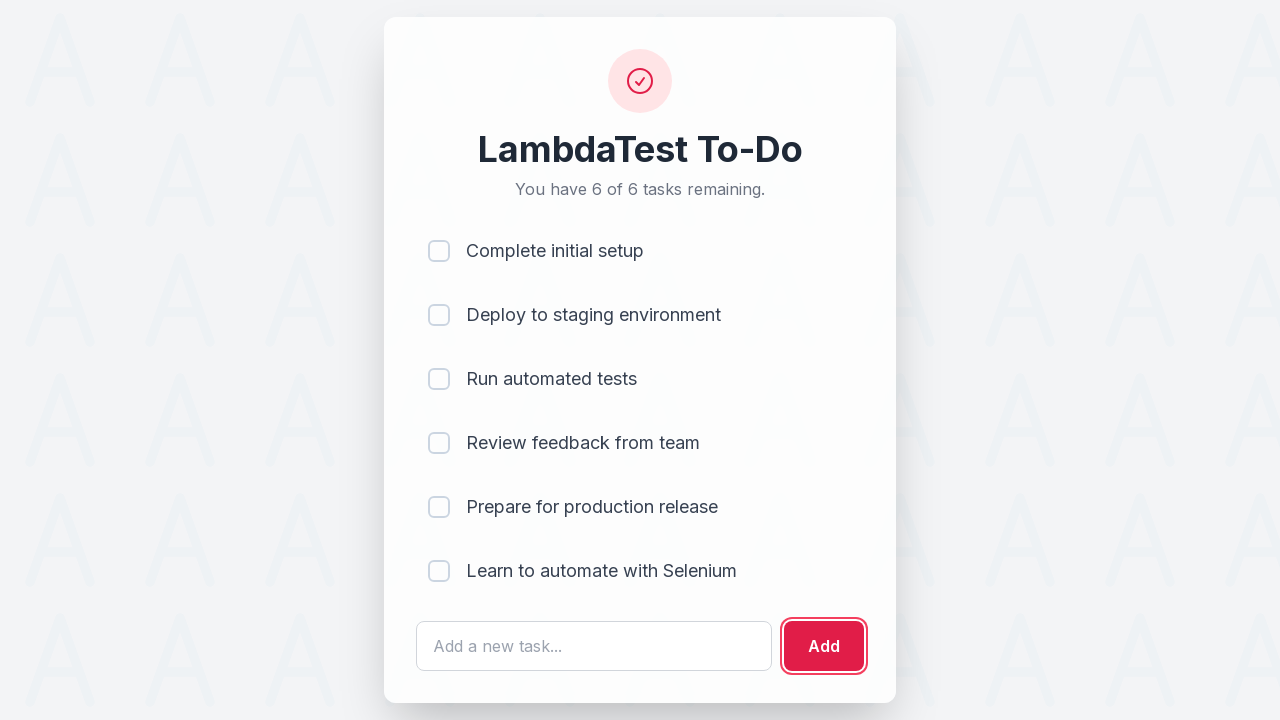

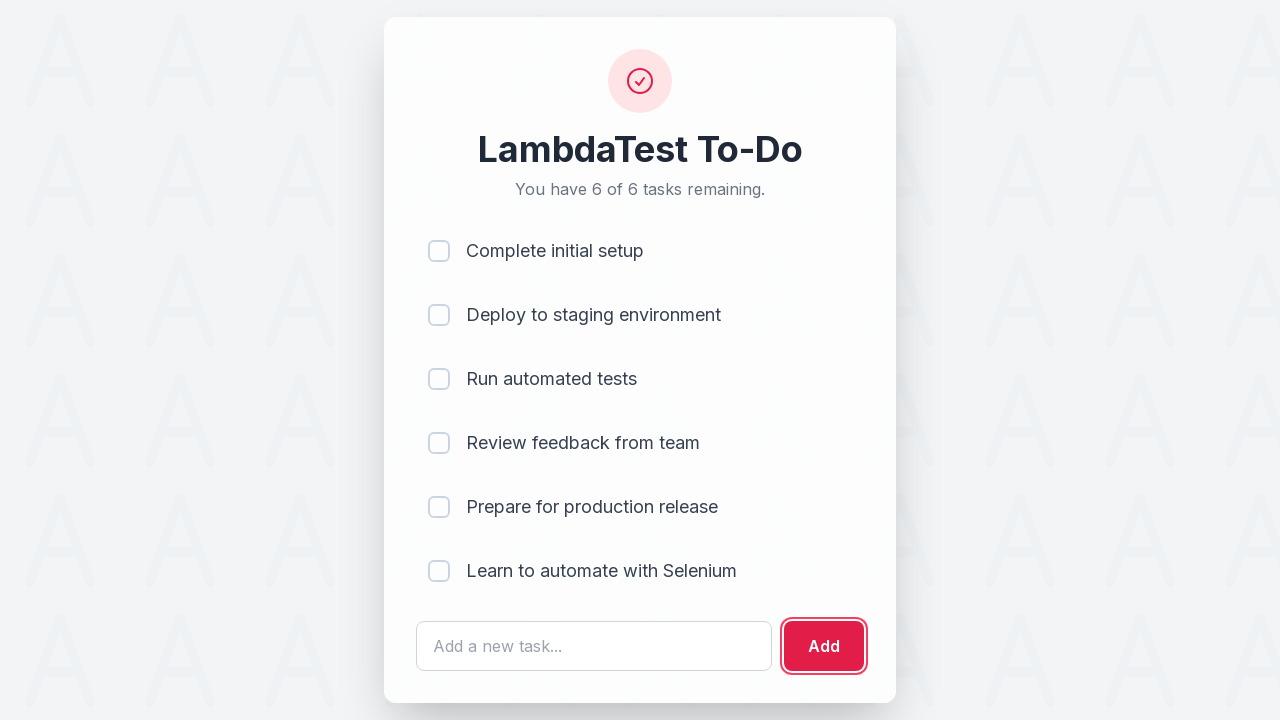